Clicks on B144 logo button and verifies it navigates to the main page

Starting URL: https://www.b144.co.il/

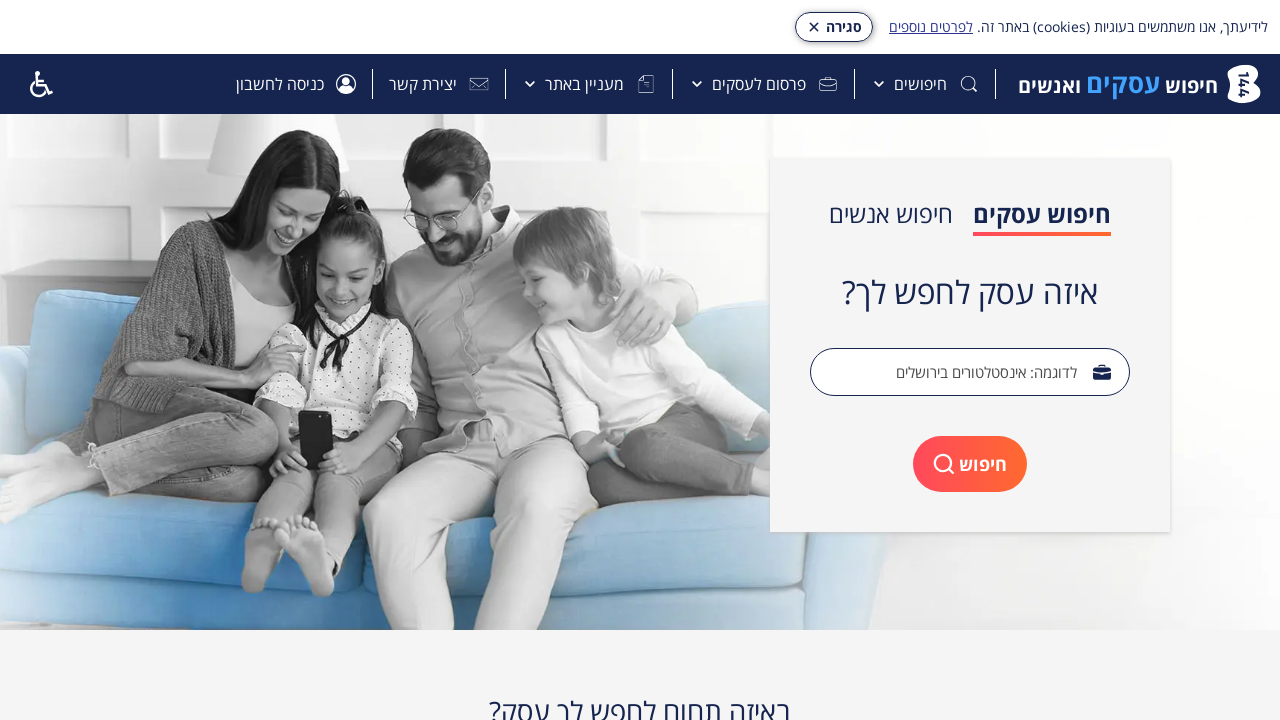

Navigated to B144 main page
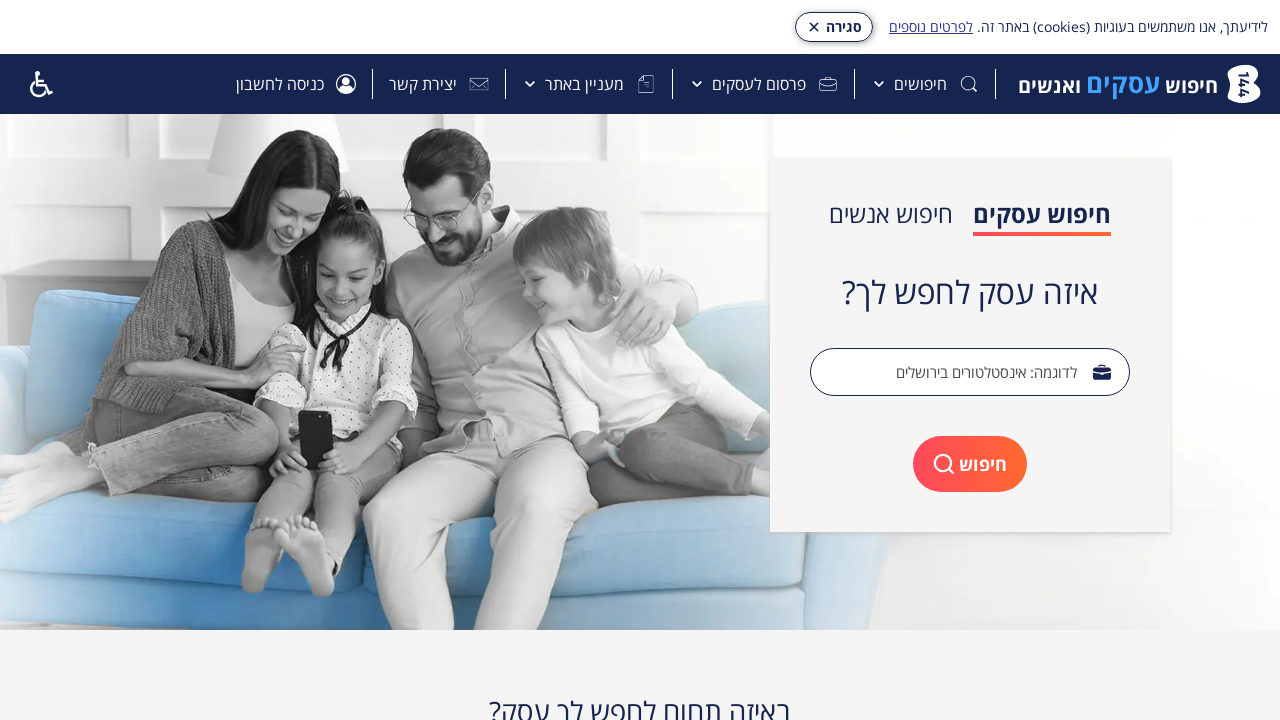

Clicked on B144 logo button at (1244, 84) on #logoB144
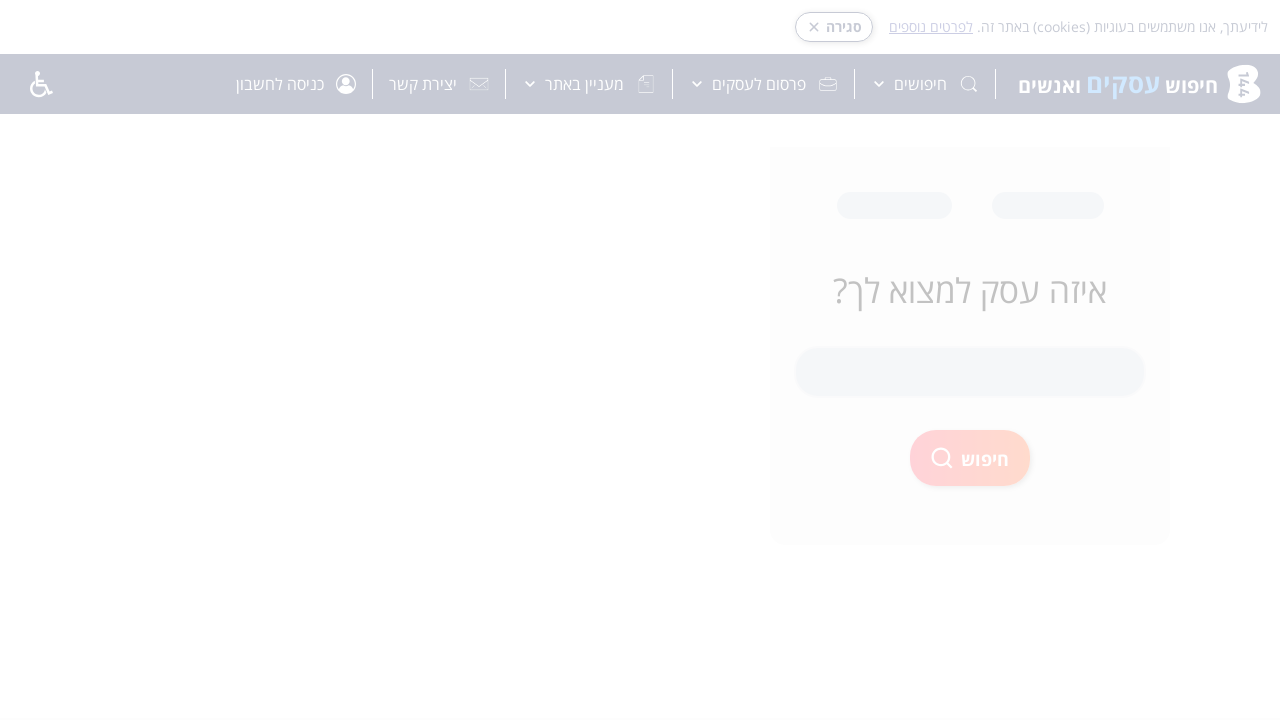

Verified navigation to B144 main page
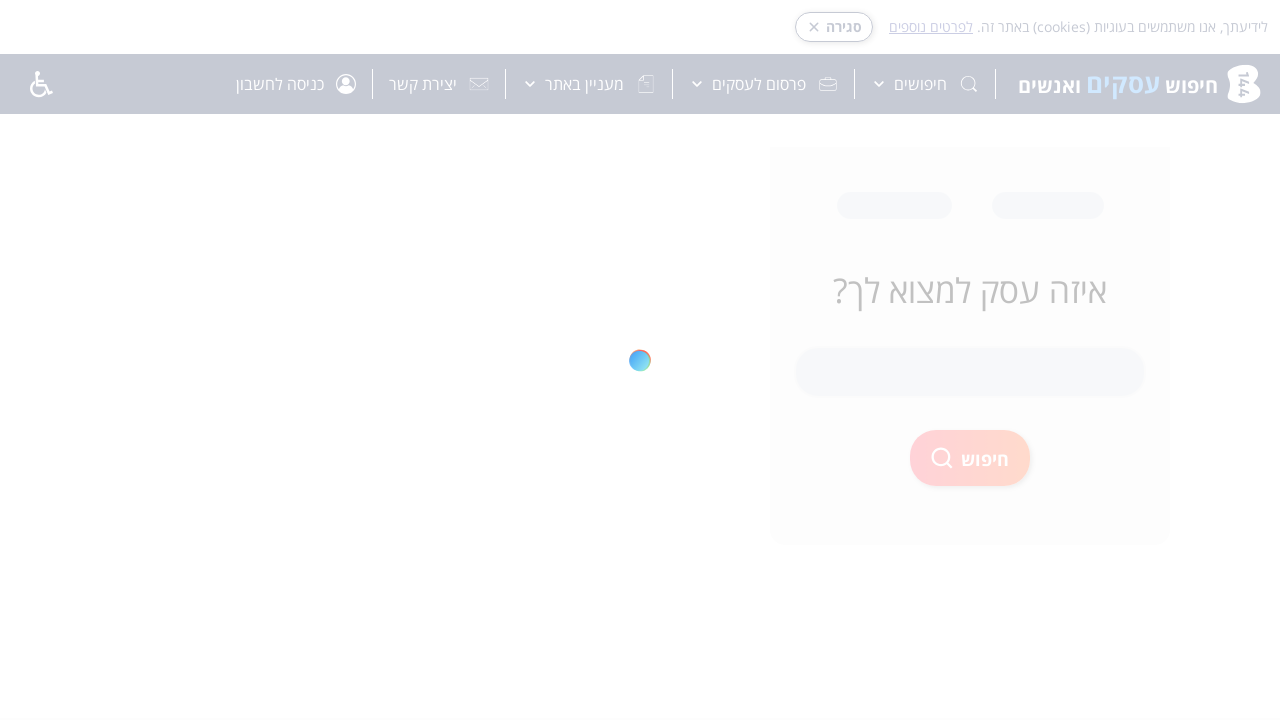

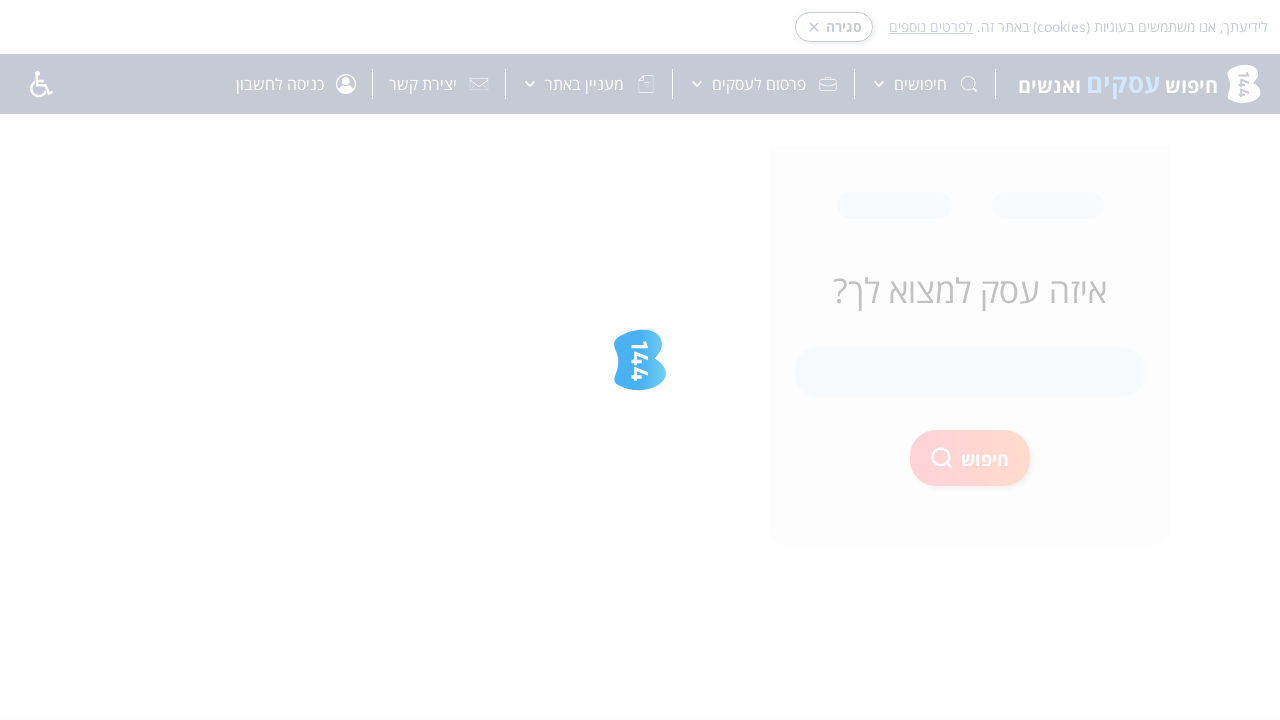